Tests checkbox functionality by finding all checkboxes on the automation practice page and clicking each one to select them.

Starting URL: https://rahulshettyacademy.com/AutomationPractice/

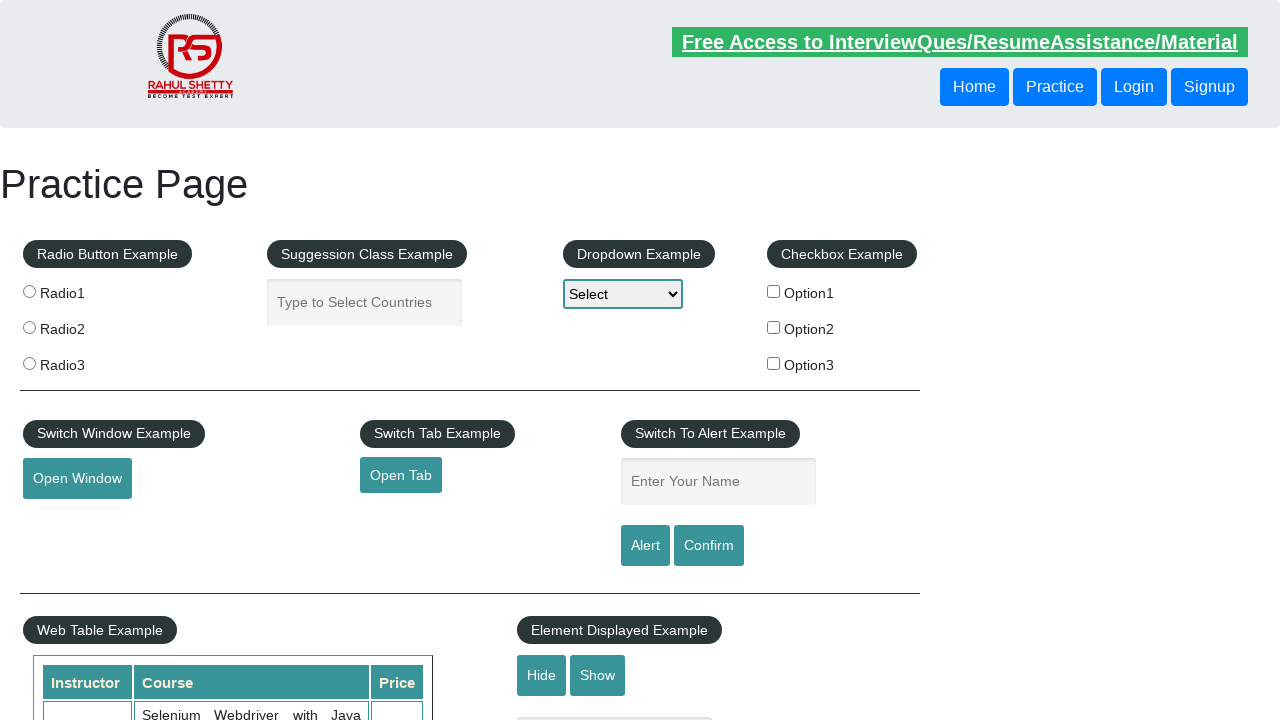

Waited for checkboxes to load on automation practice page
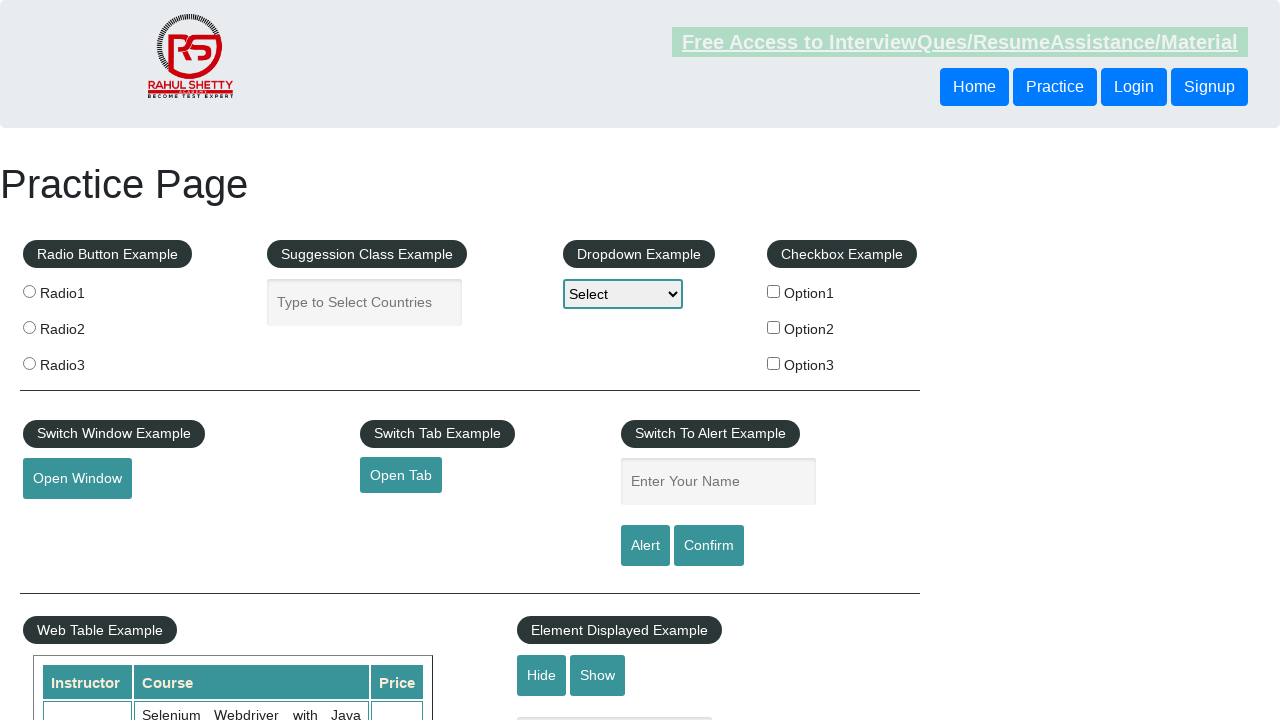

Located all checkbox elements on the page
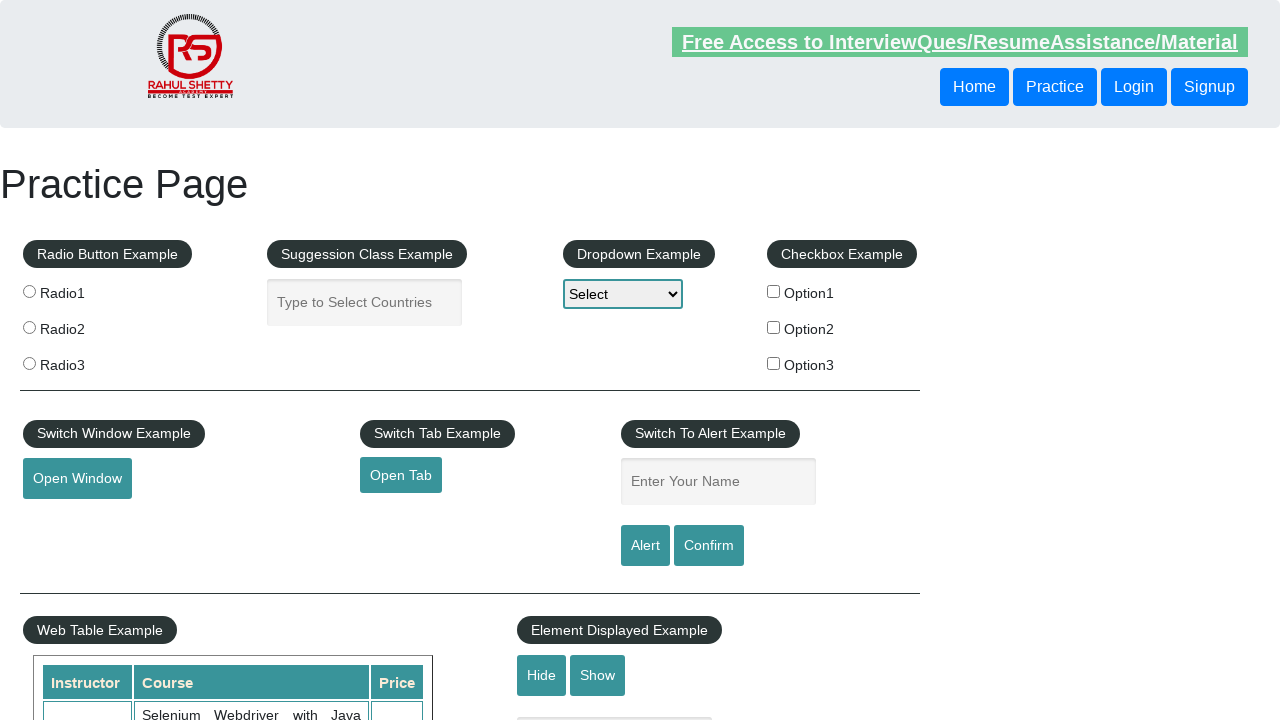

Found 3 checkboxes to select
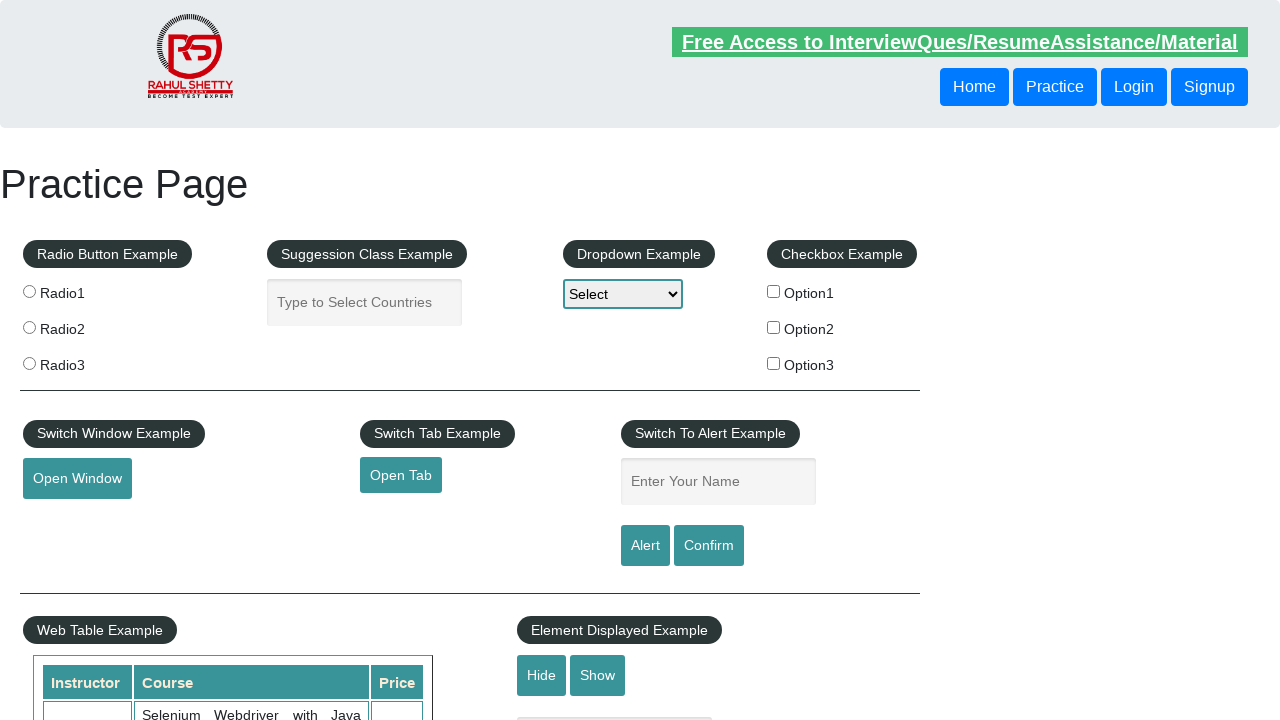

Clicked checkbox 1 of 3 to select it at (774, 291) on input[type='checkbox'] >> nth=0
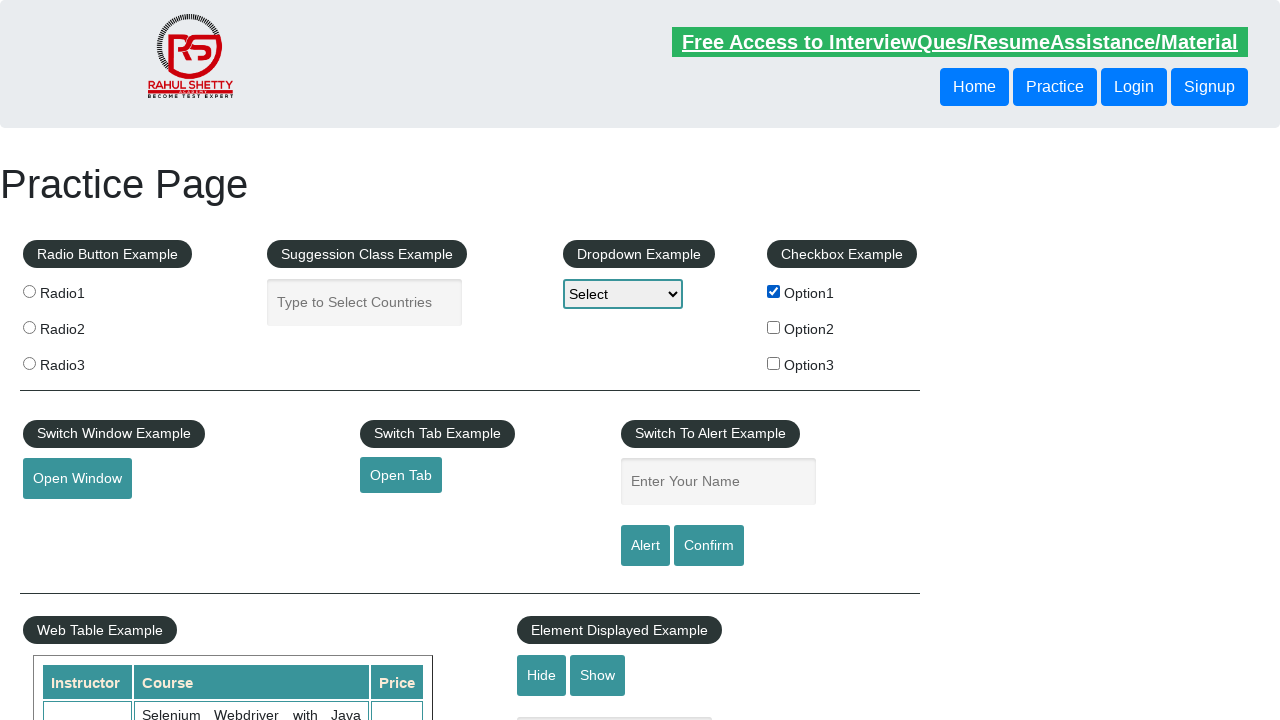

Clicked checkbox 2 of 3 to select it at (774, 327) on input[type='checkbox'] >> nth=1
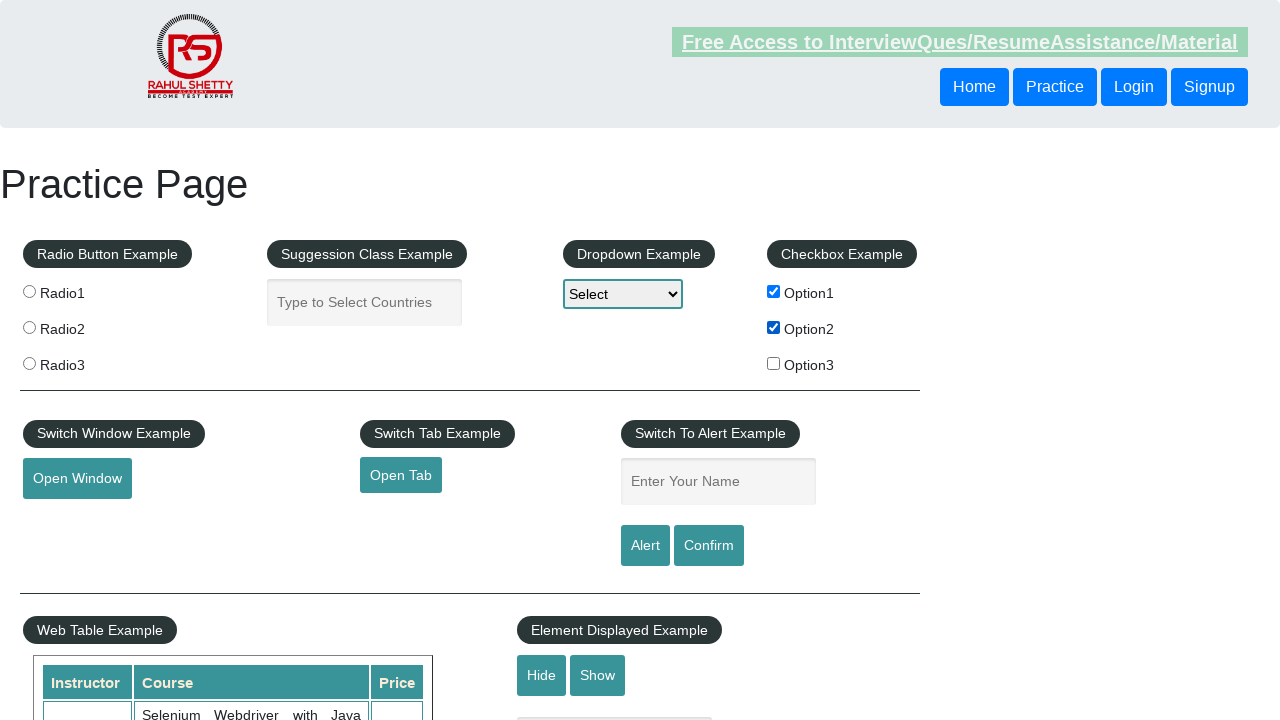

Clicked checkbox 3 of 3 to select it at (774, 363) on input[type='checkbox'] >> nth=2
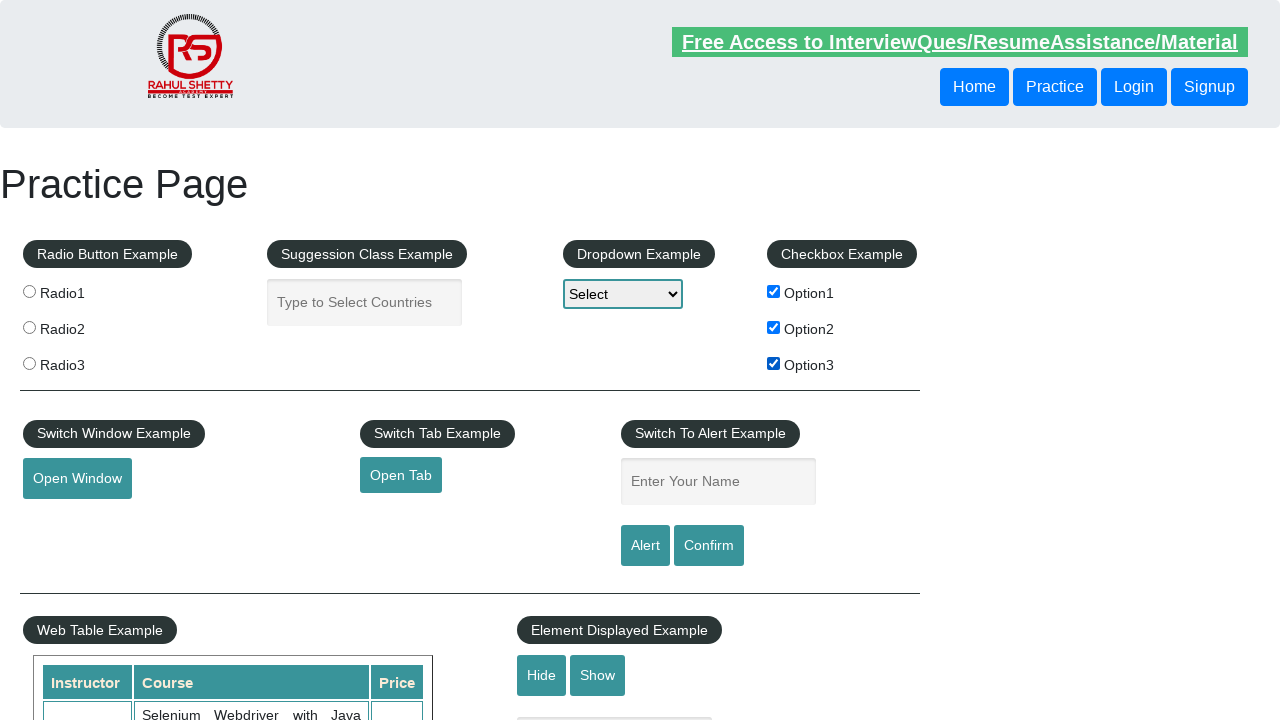

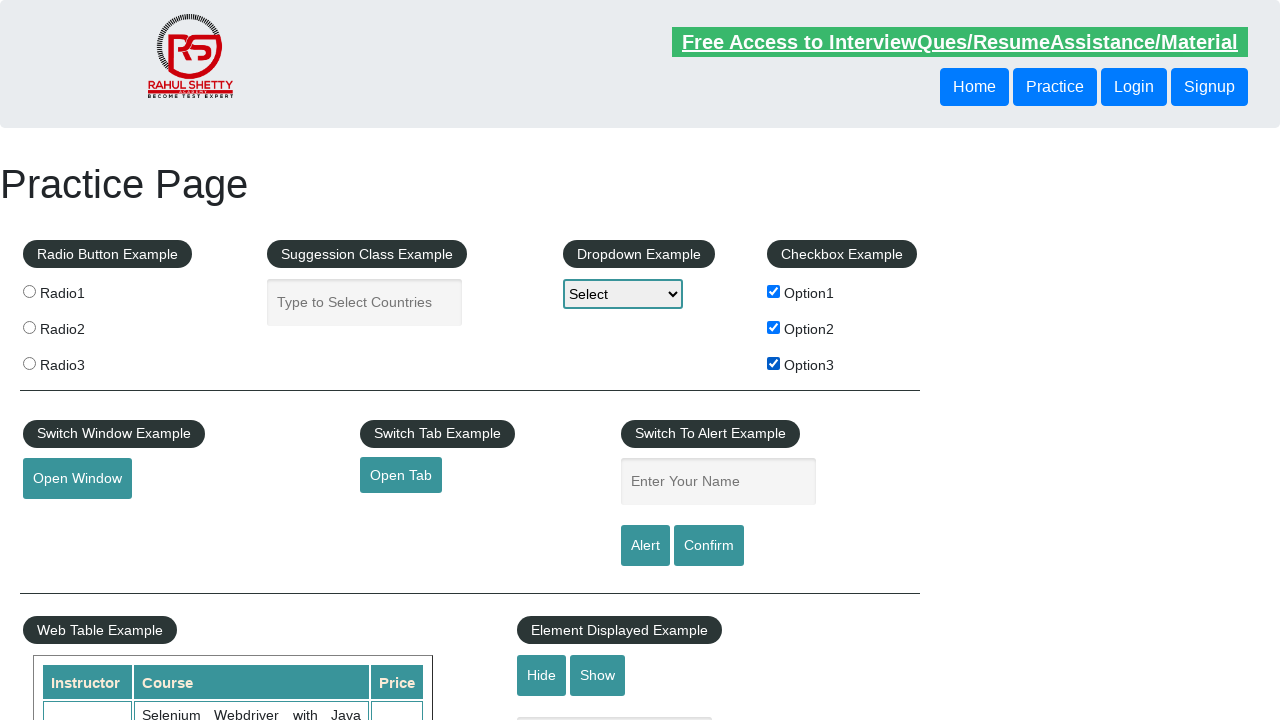